Tests clicking on the API button in the navigation bar on the WebDriverIO homepage

Starting URL: https://webdriver.io/

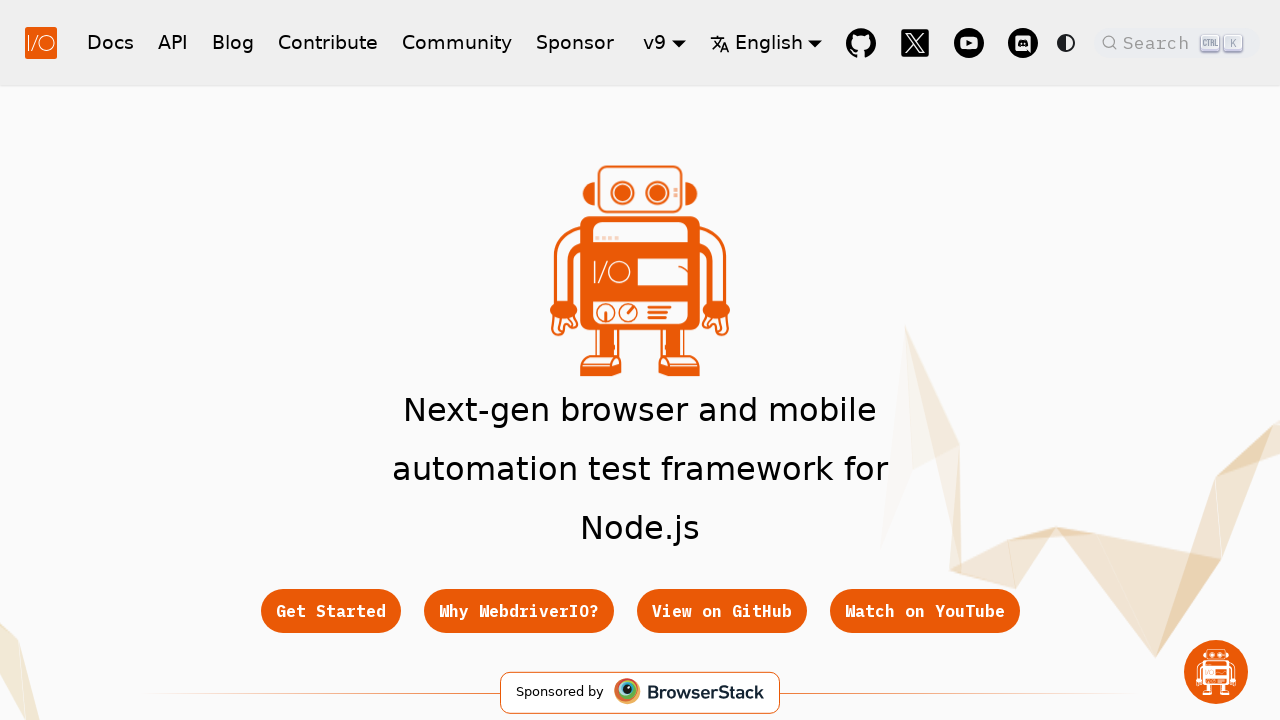

Located the API button in the navigation bar
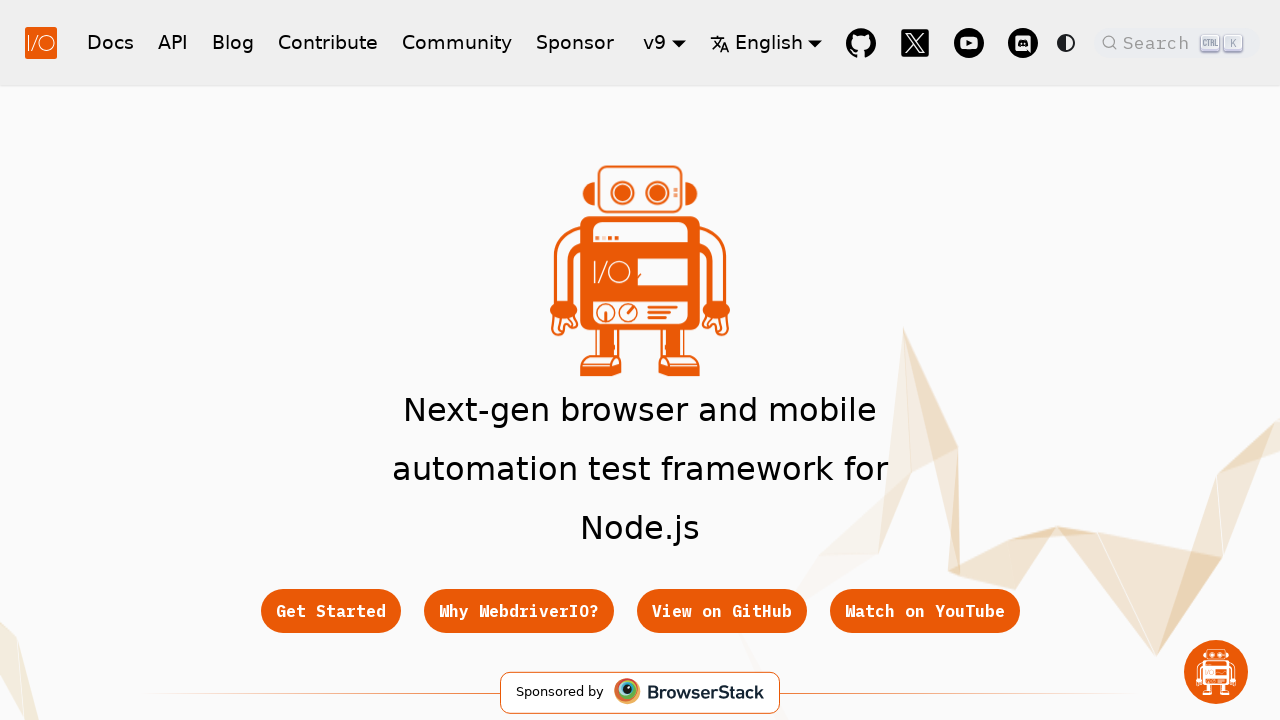

Clicked on the API button at (173, 42) on xpath=//*[@id="__docusaurus"]/nav/div[1]/div[1]/a[3]
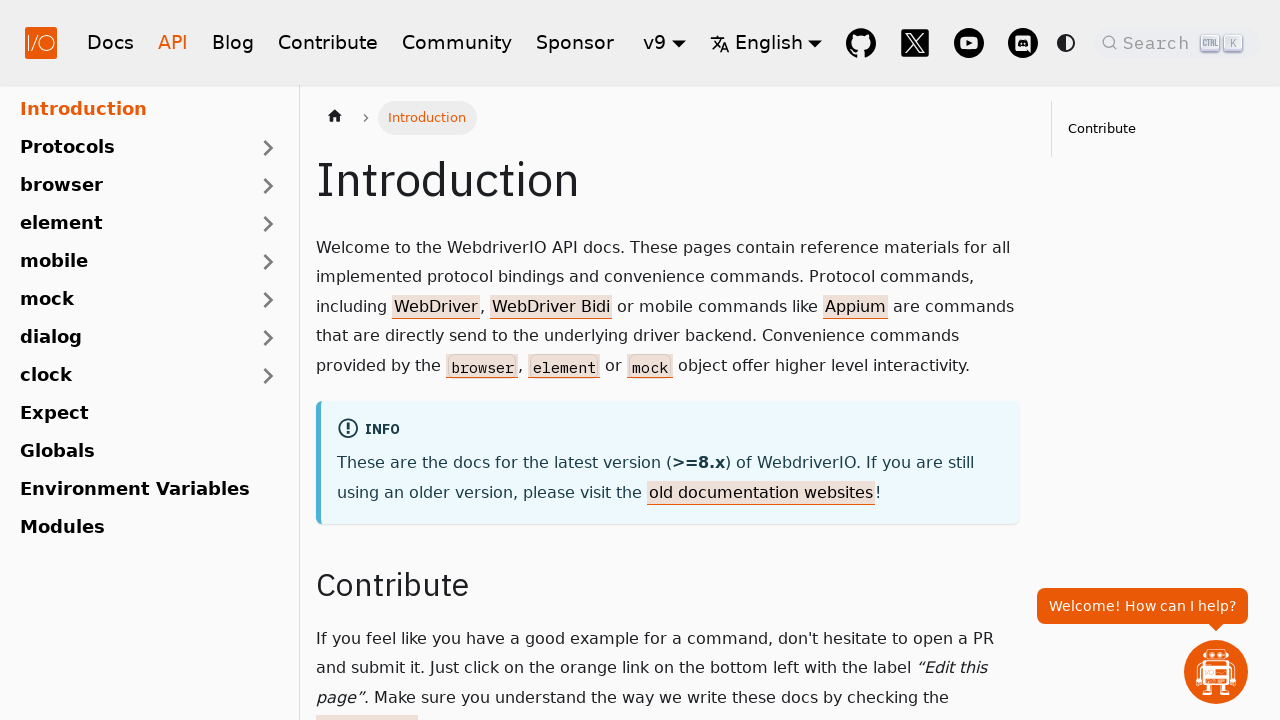

Waited for network idle - API page loaded
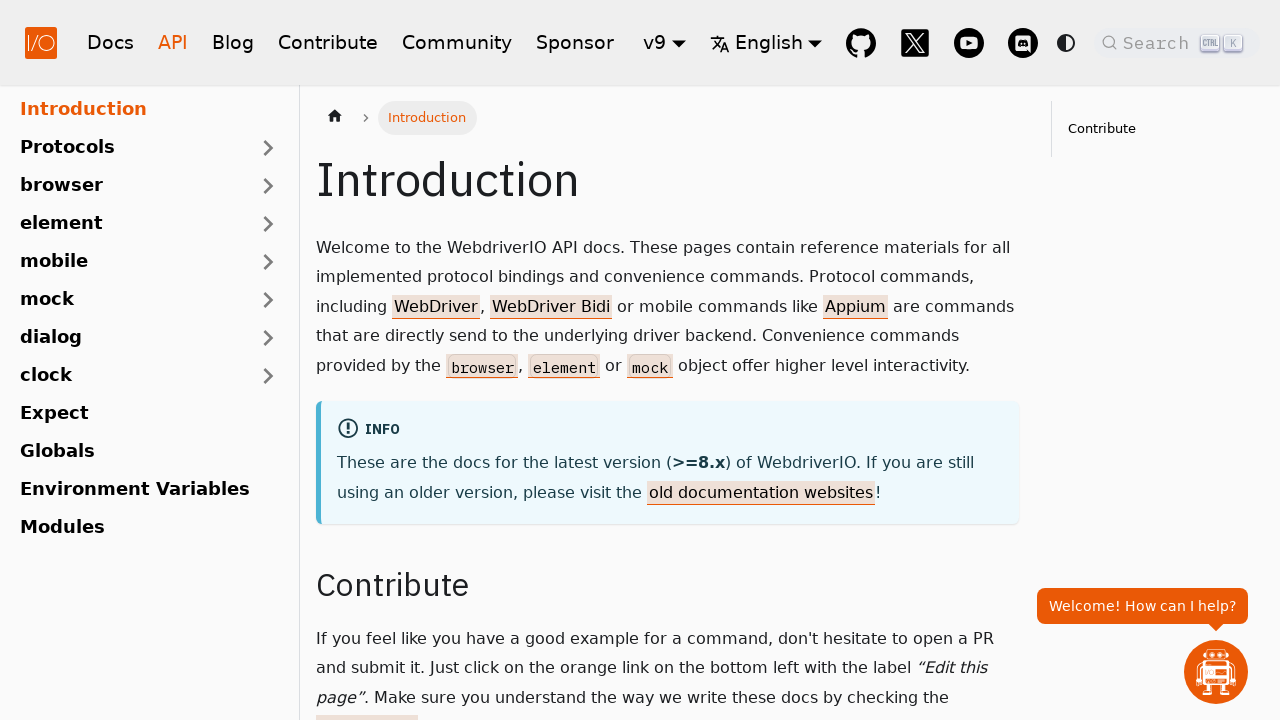

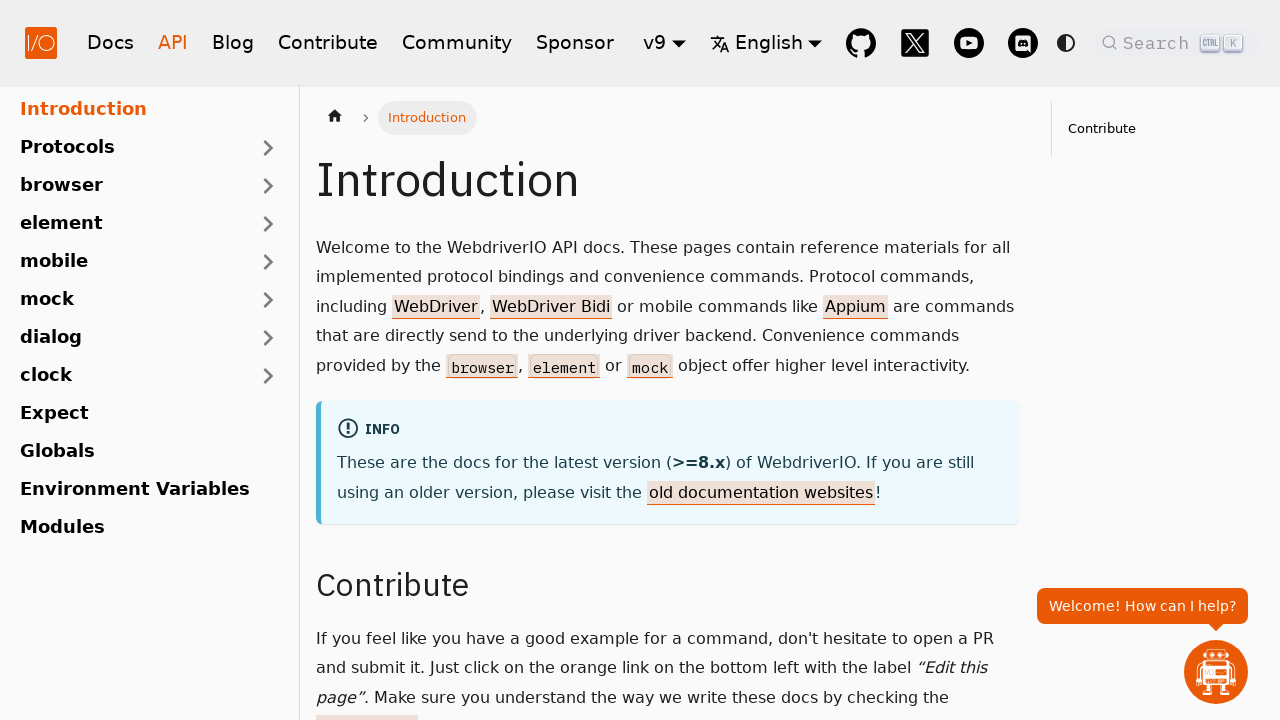